Verifies that the label texts for Username and Password fields are correct

Starting URL: https://the-internet.herokuapp.com/

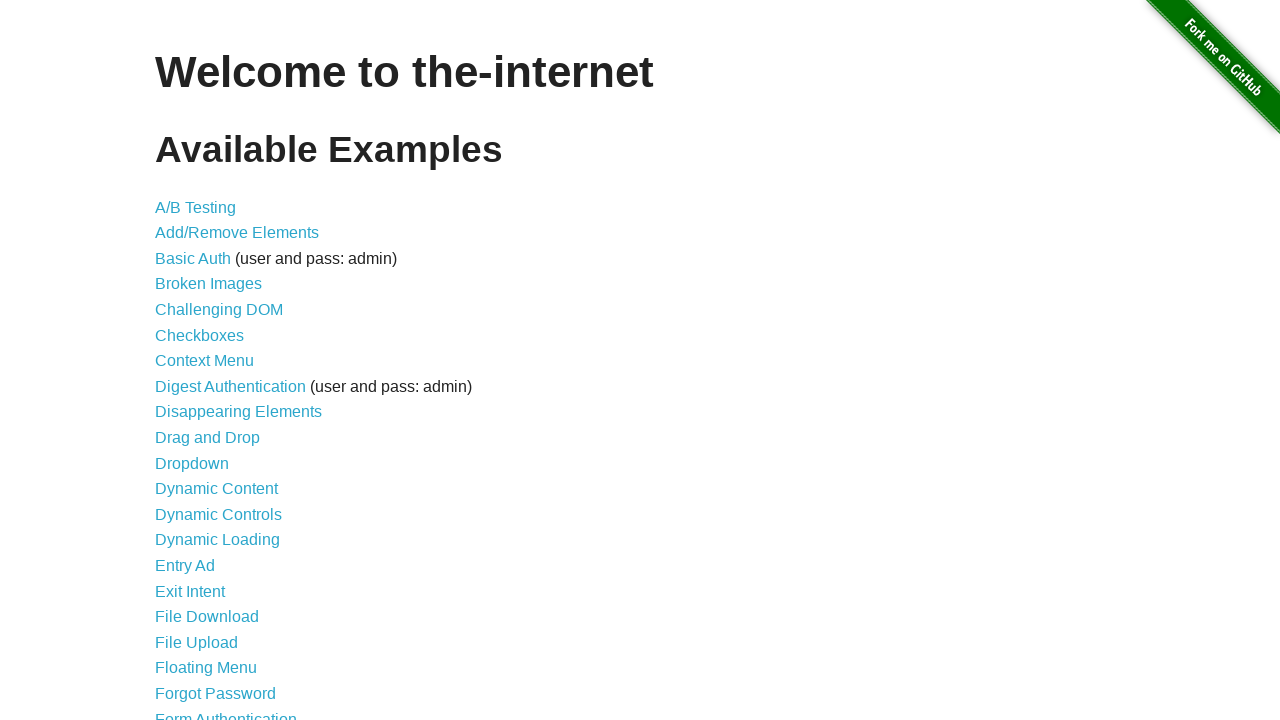

Clicked on Form Authentication link at (226, 712) on text=Form Authentication
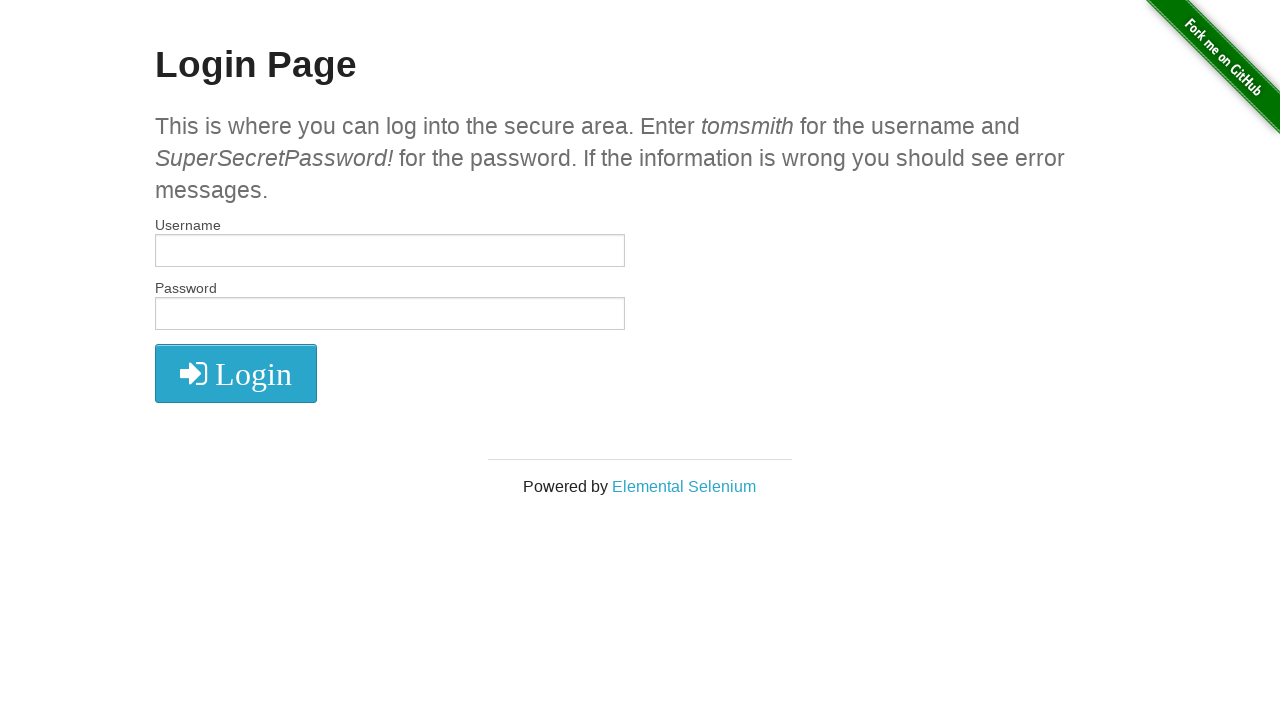

Waited for label elements with 'for' attribute to load
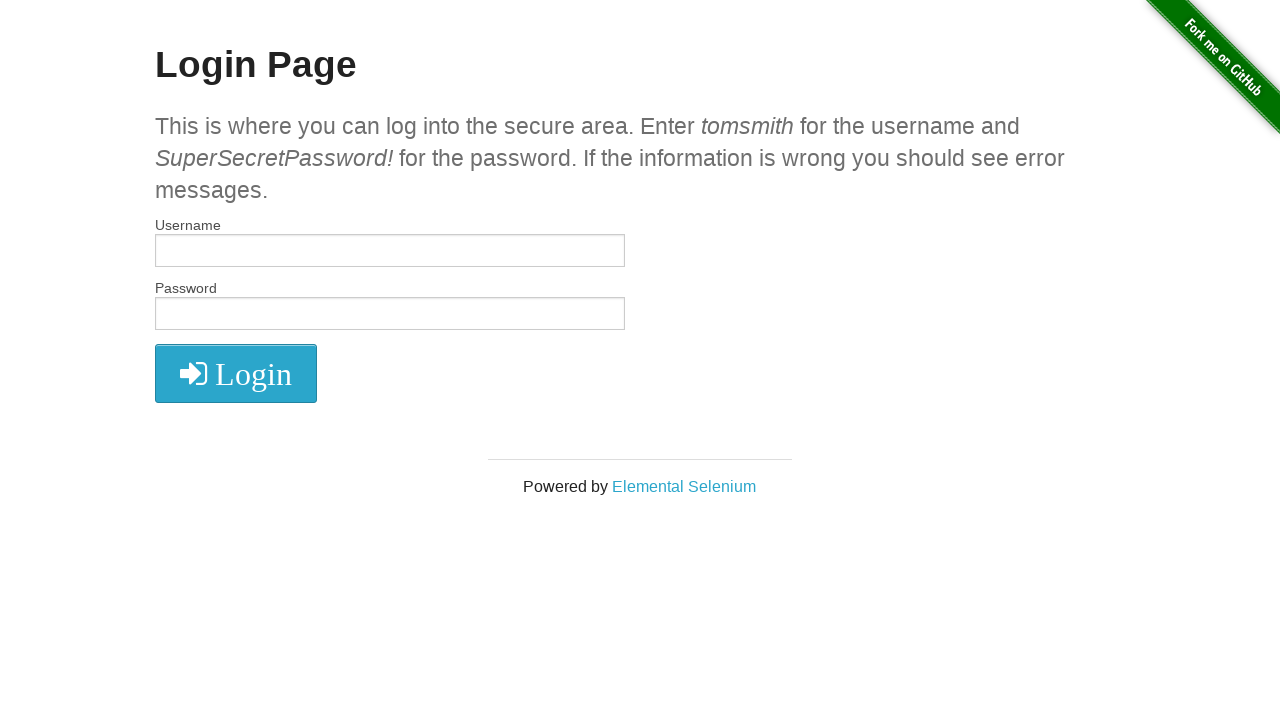

Retrieved all label text contents
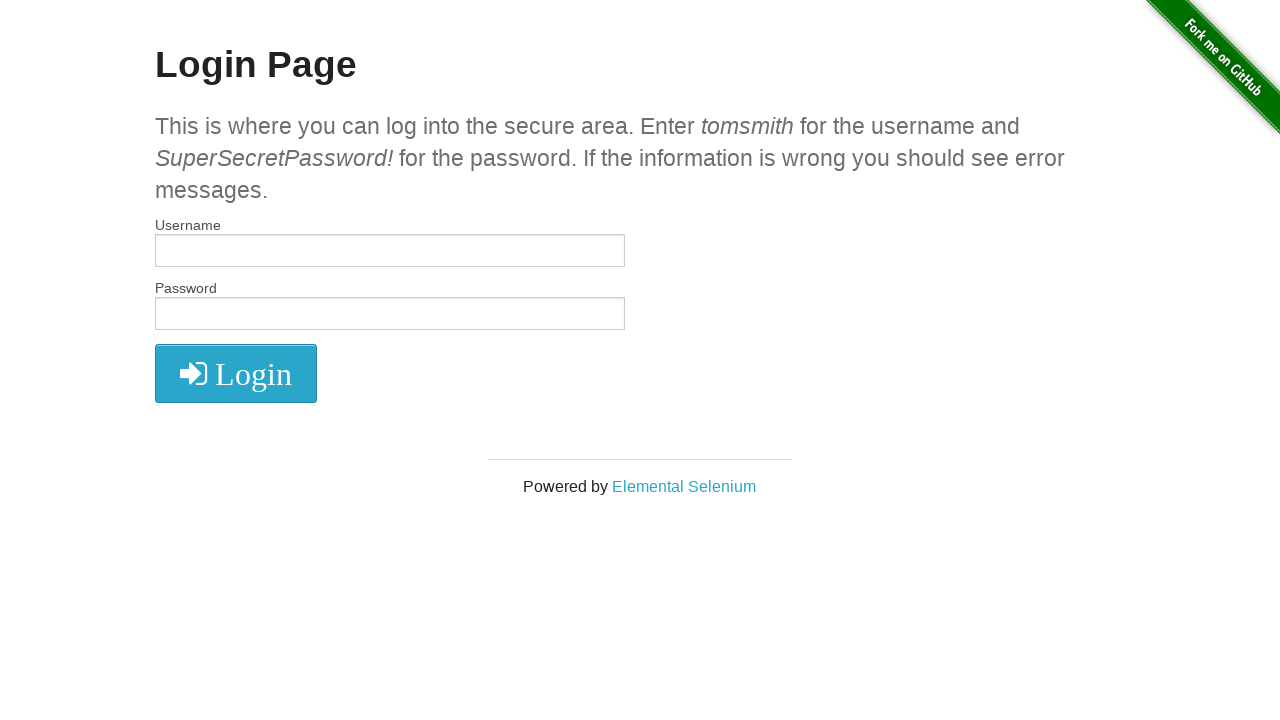

Verified that 'Username' label text is present
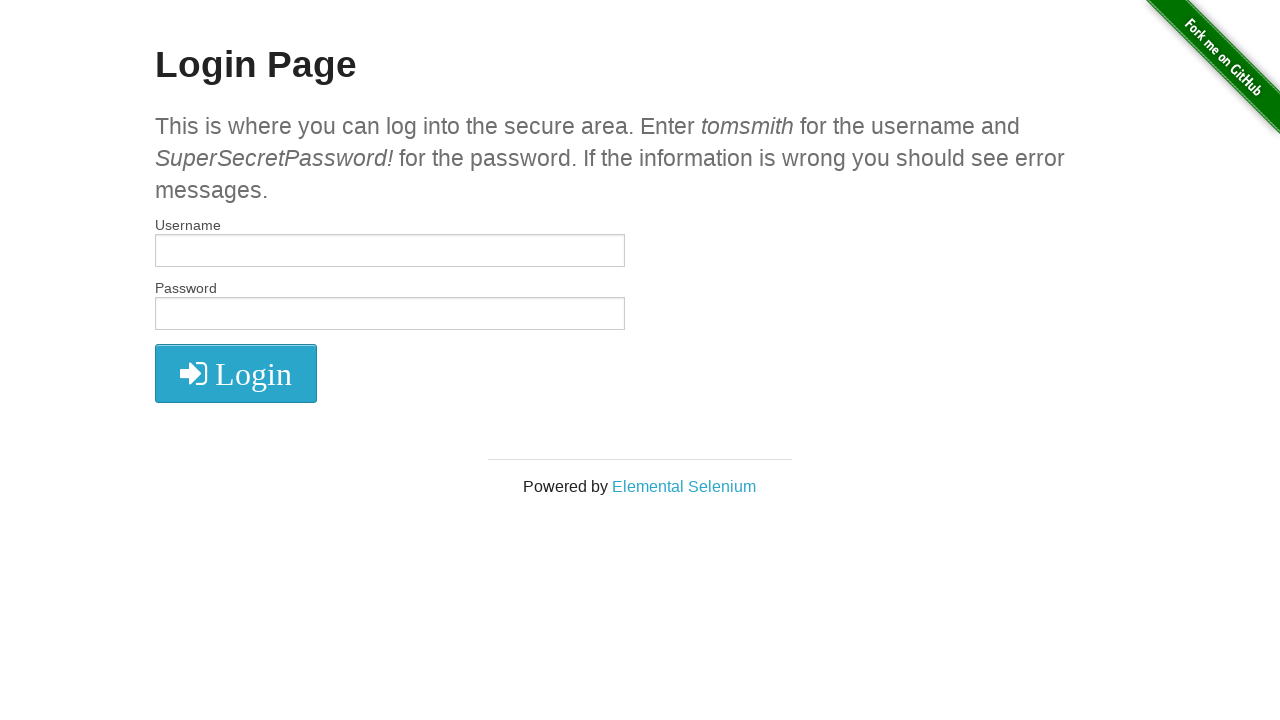

Verified that 'Password' label text is present
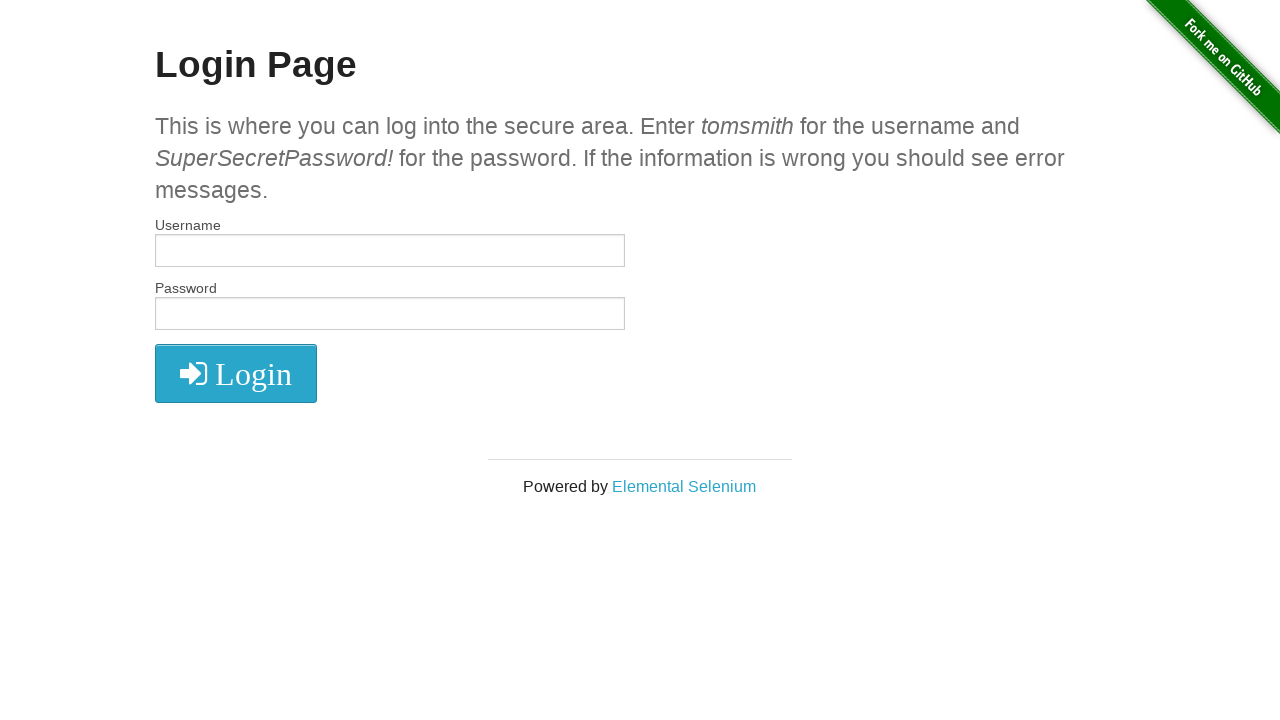

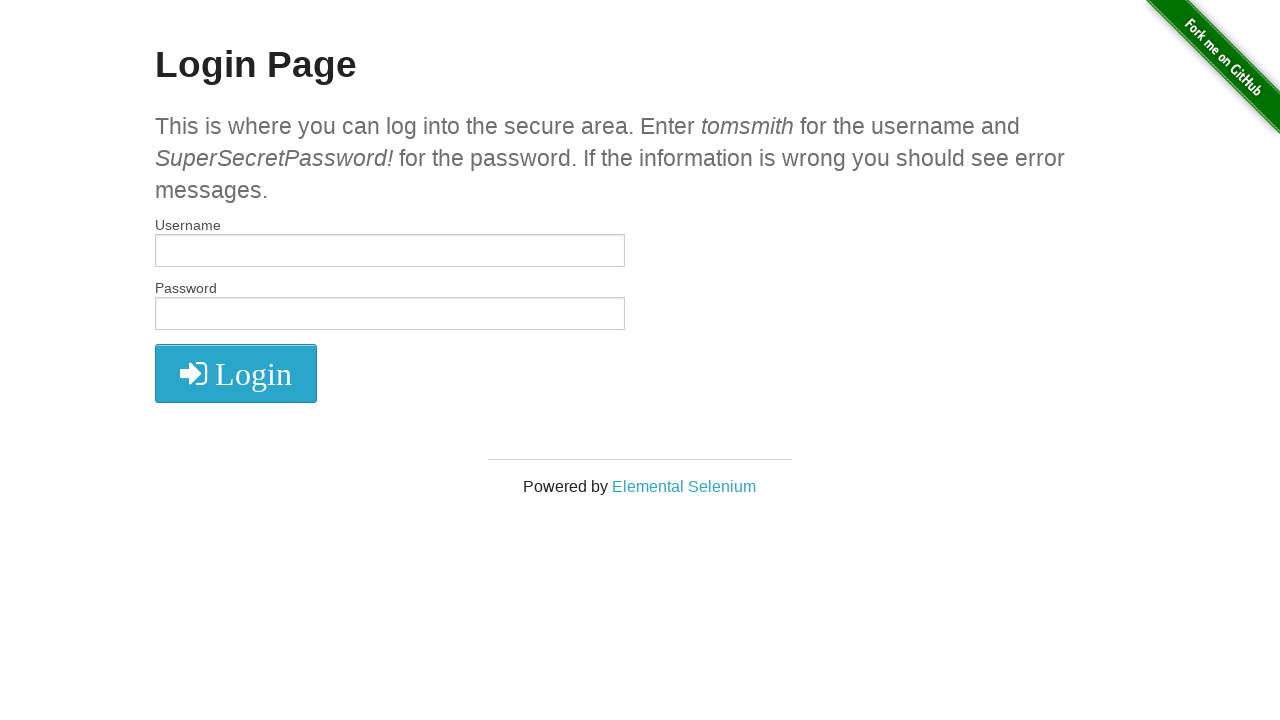